Tests an e-commerce shopping cart functionality by searching for a product (Brinjal), incrementing the quantity 5 times, adding to cart, and verifying the total price calculation

Starting URL: https://rahulshettyacademy.com/seleniumPractise/#/

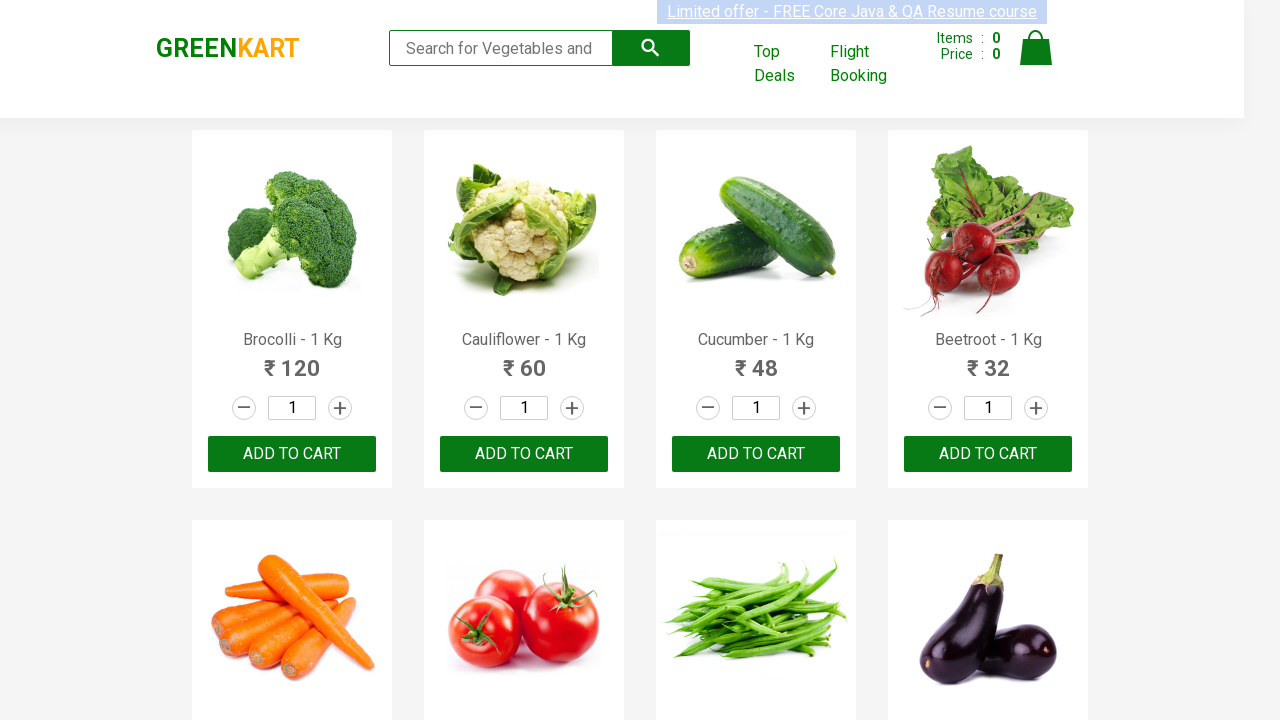

Filled search field with 'Brinjal' on input[type='search']
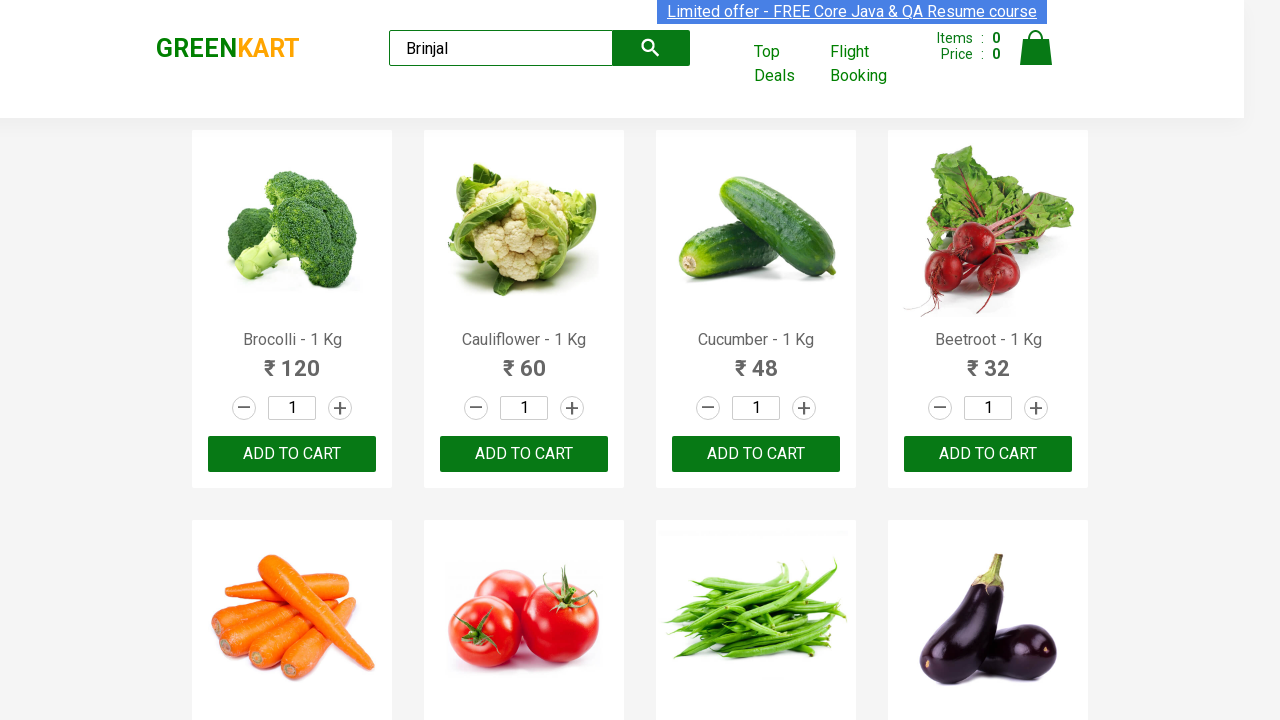

Waited for search results to filter
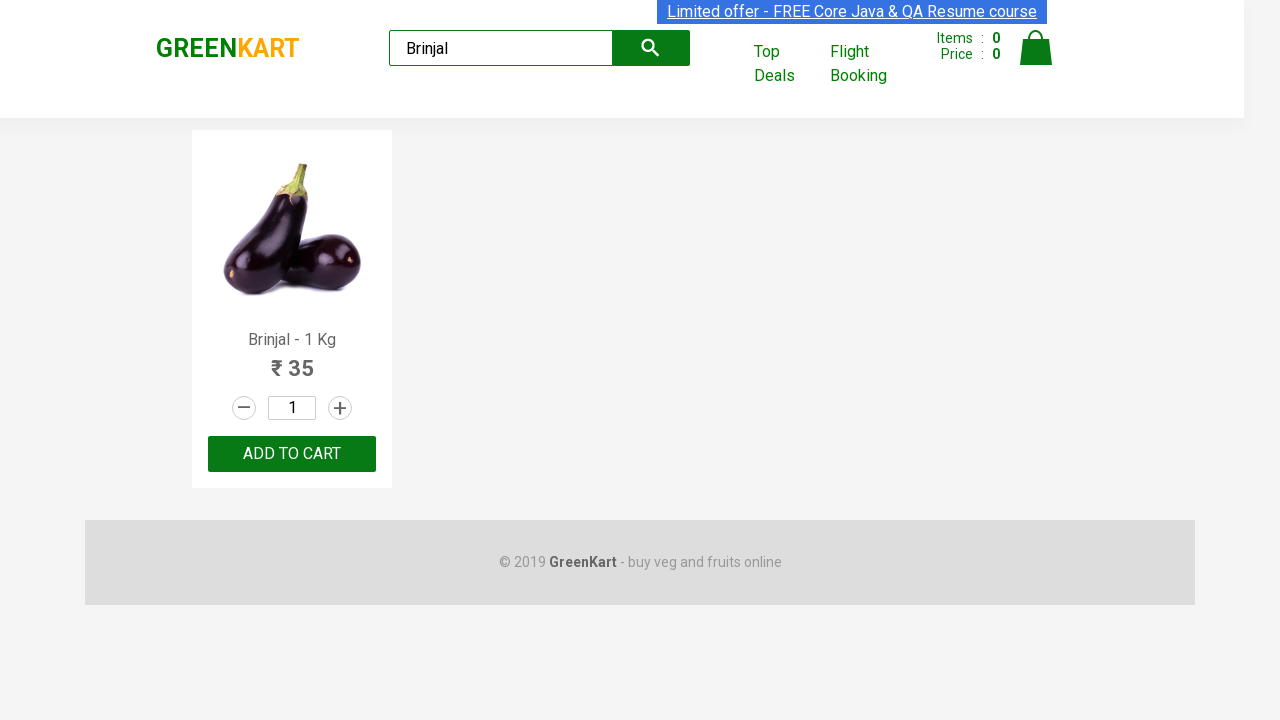

Incremented quantity (iteration 1/5) at (340, 408) on a.increment
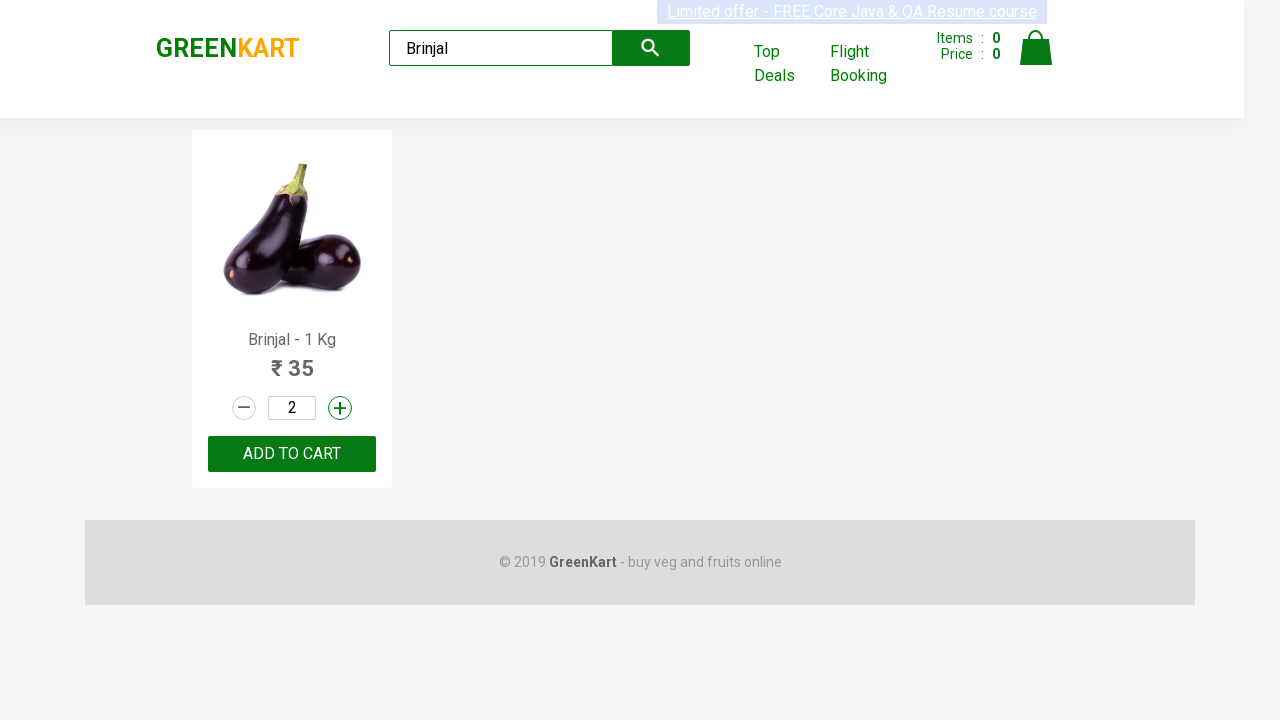

Incremented quantity (iteration 2/5) at (340, 408) on a.increment
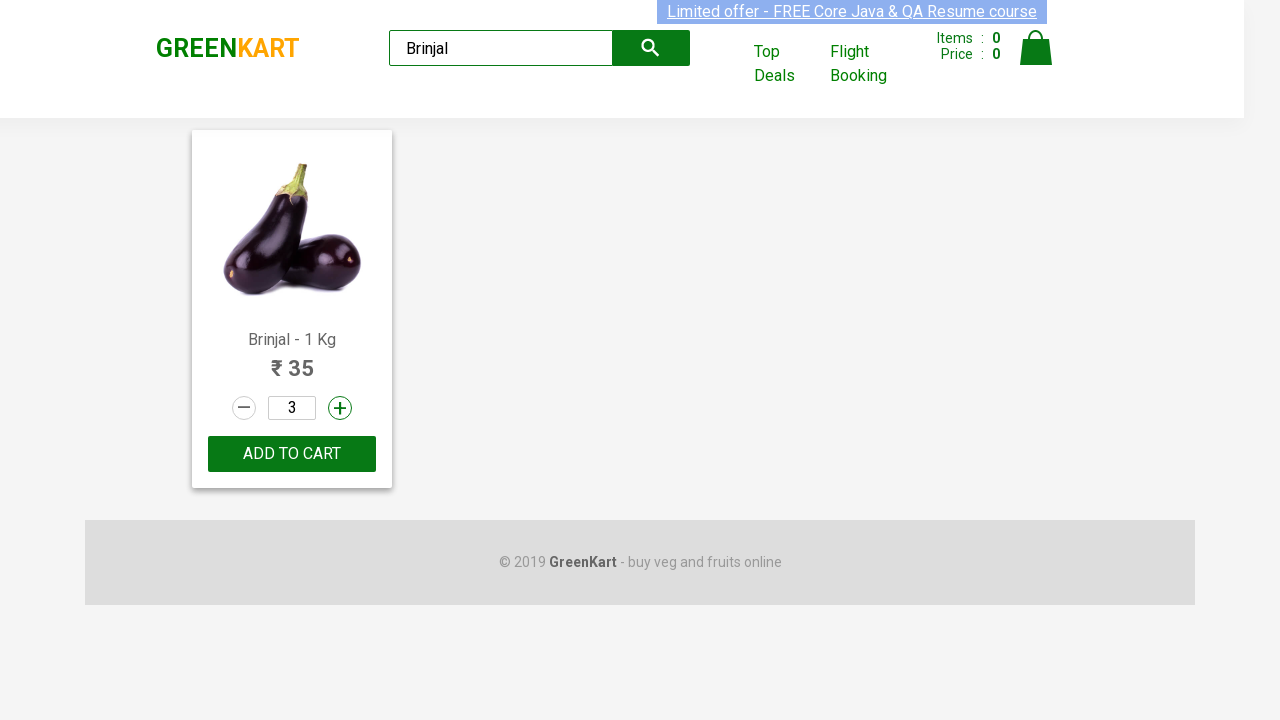

Incremented quantity (iteration 3/5) at (340, 408) on a.increment
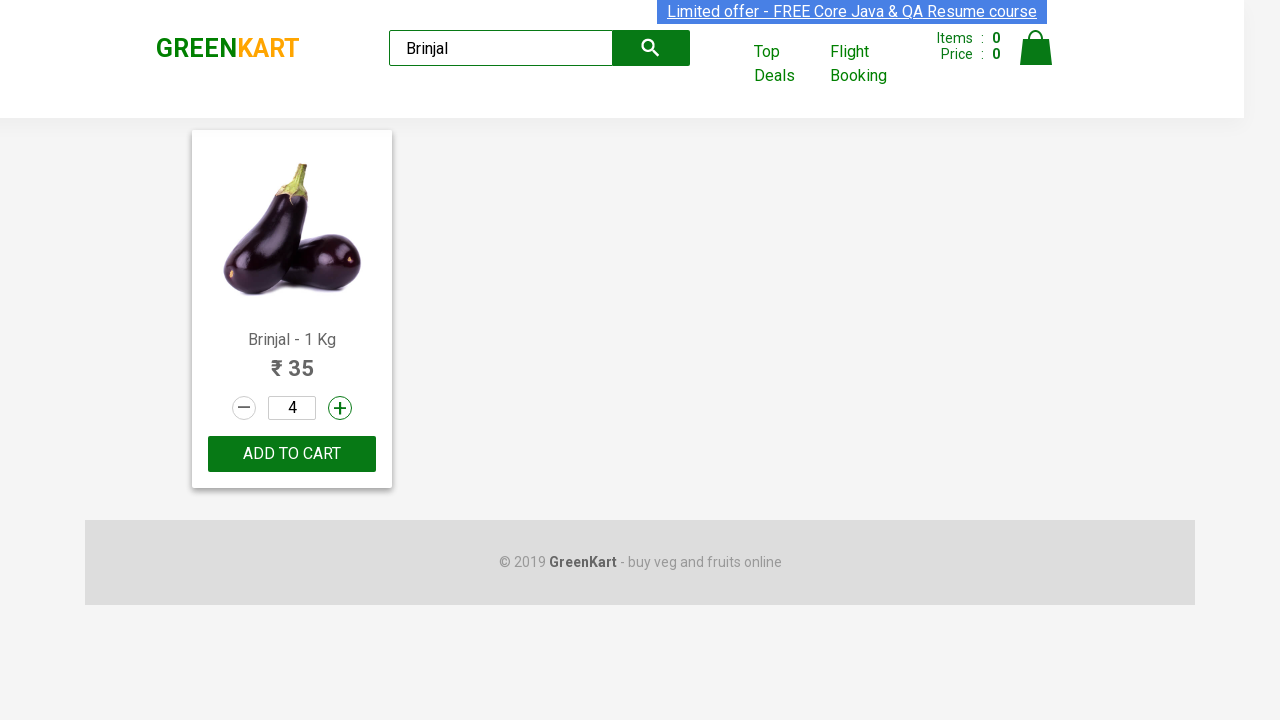

Incremented quantity (iteration 4/5) at (340, 408) on a.increment
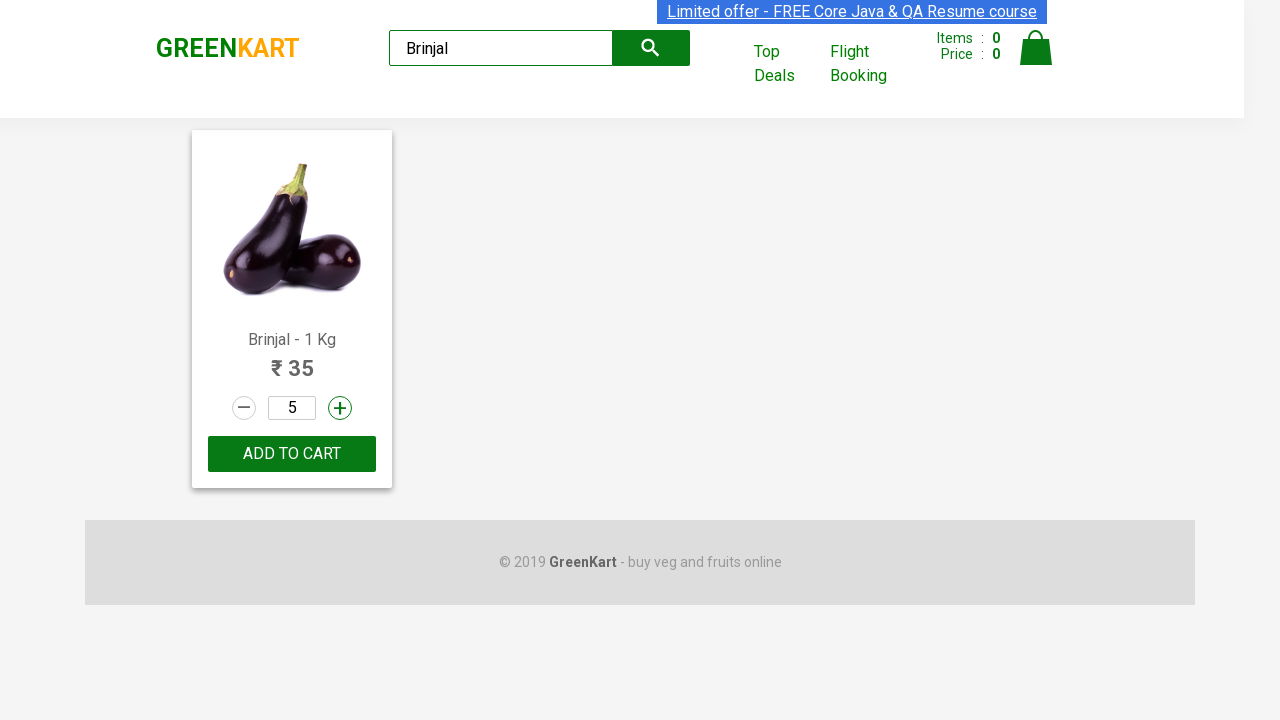

Incremented quantity (iteration 5/5) at (340, 408) on a.increment
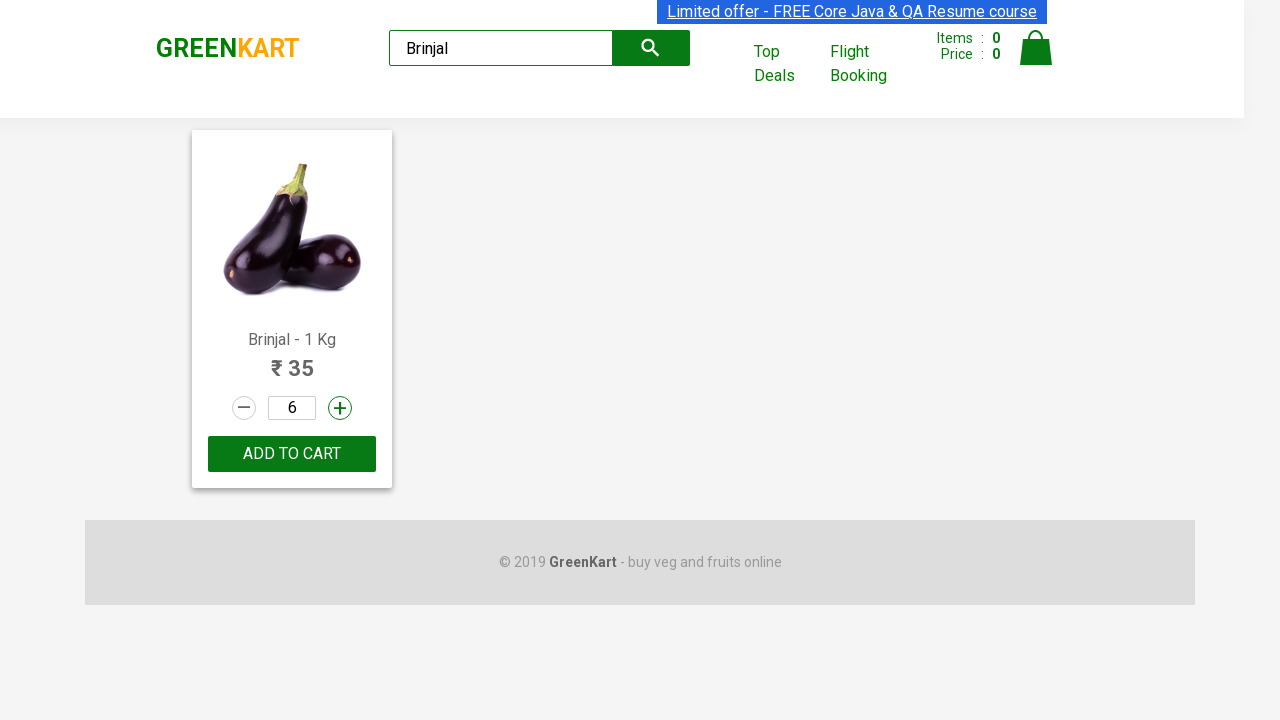

Clicked ADD TO CART button at (292, 454) on button:has-text('ADD TO CART')
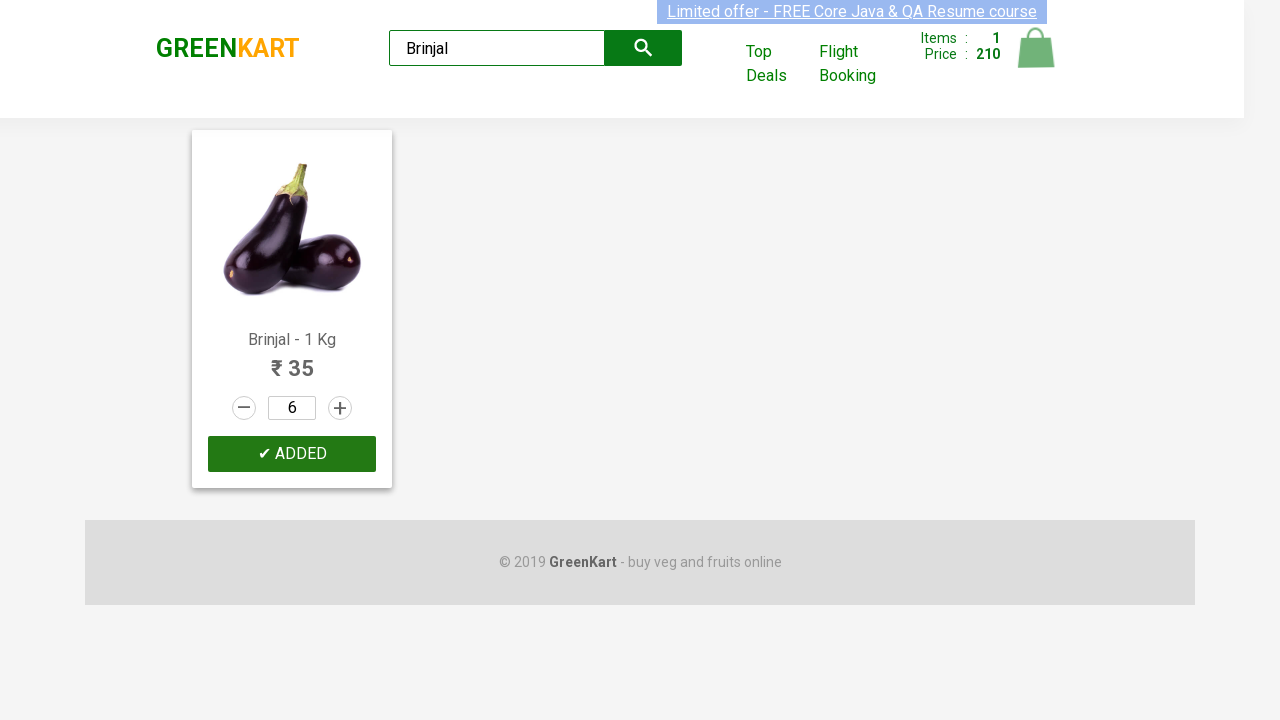

Cart info section loaded
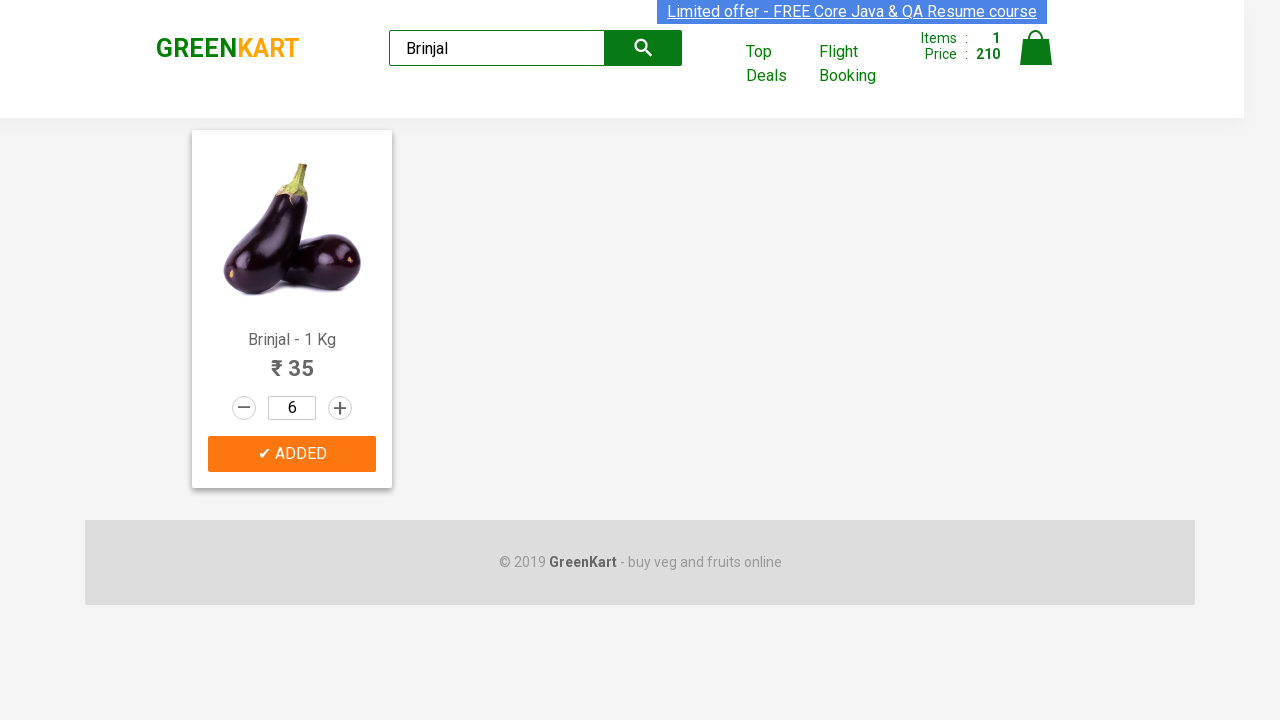

Quantity input field is visible
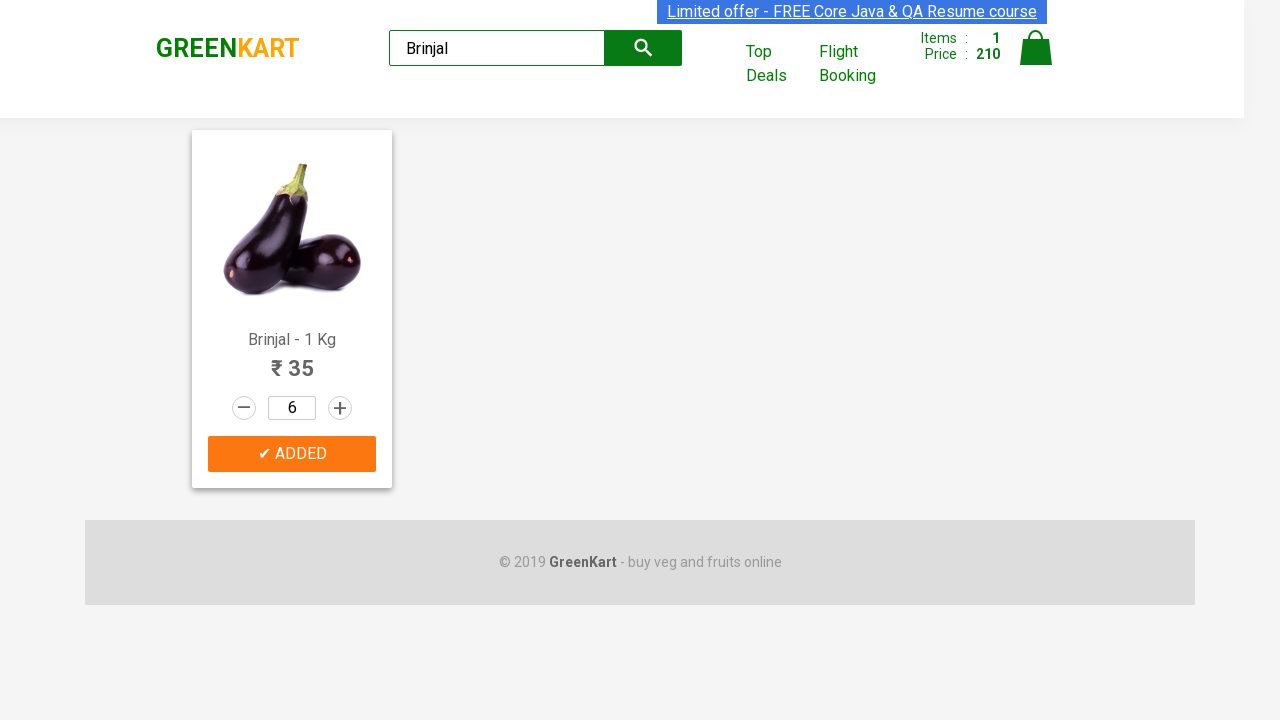

Cart total price cell is visible
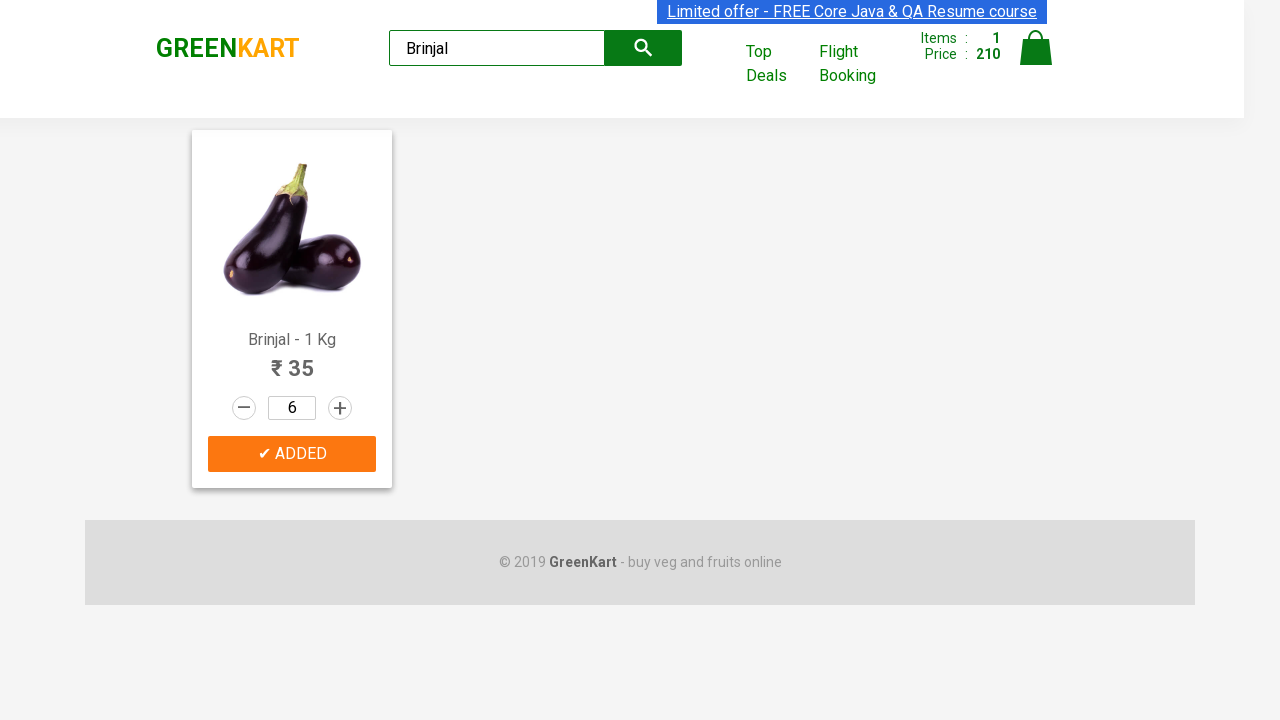

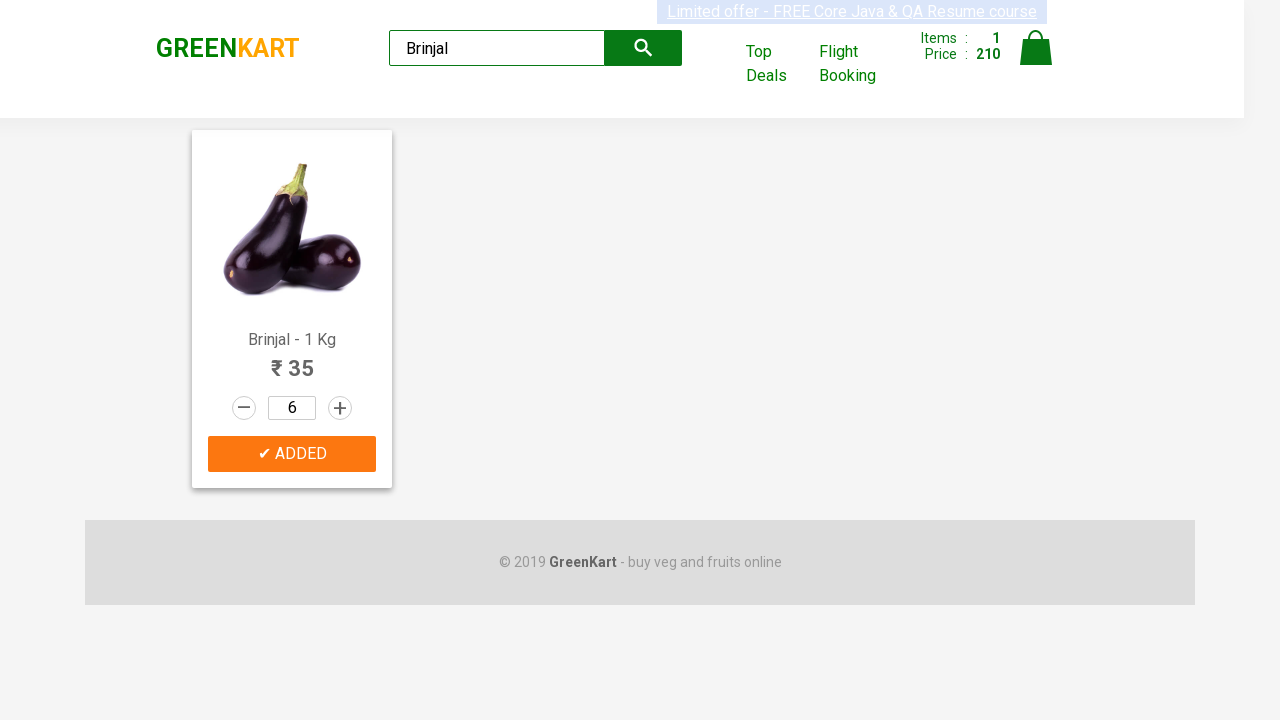